Tests JavaScript alert handling by triggering and interacting with different types of alerts: simple alert, confirmation dialog, and prompt dialog

Starting URL: http://the-internet.herokuapp.com/javascript_alerts

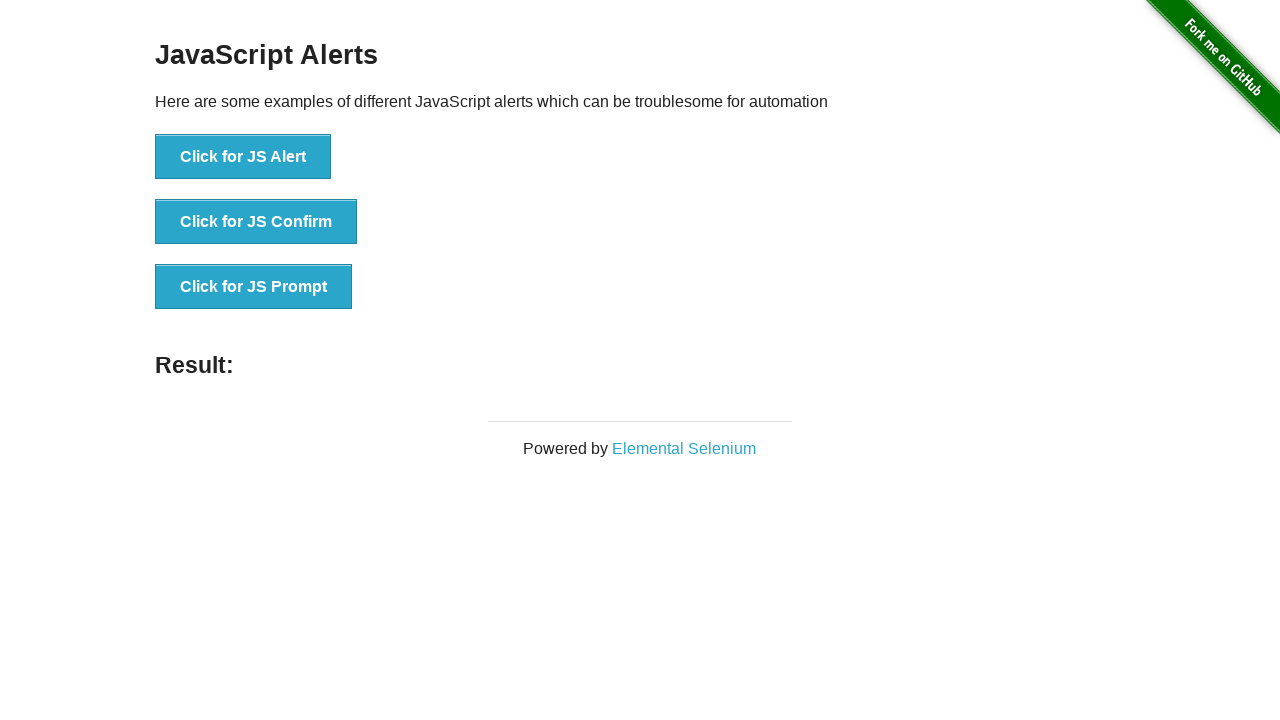

Clicked button to trigger simple JavaScript alert at (243, 157) on xpath=//button[text()='Click for JS Alert']
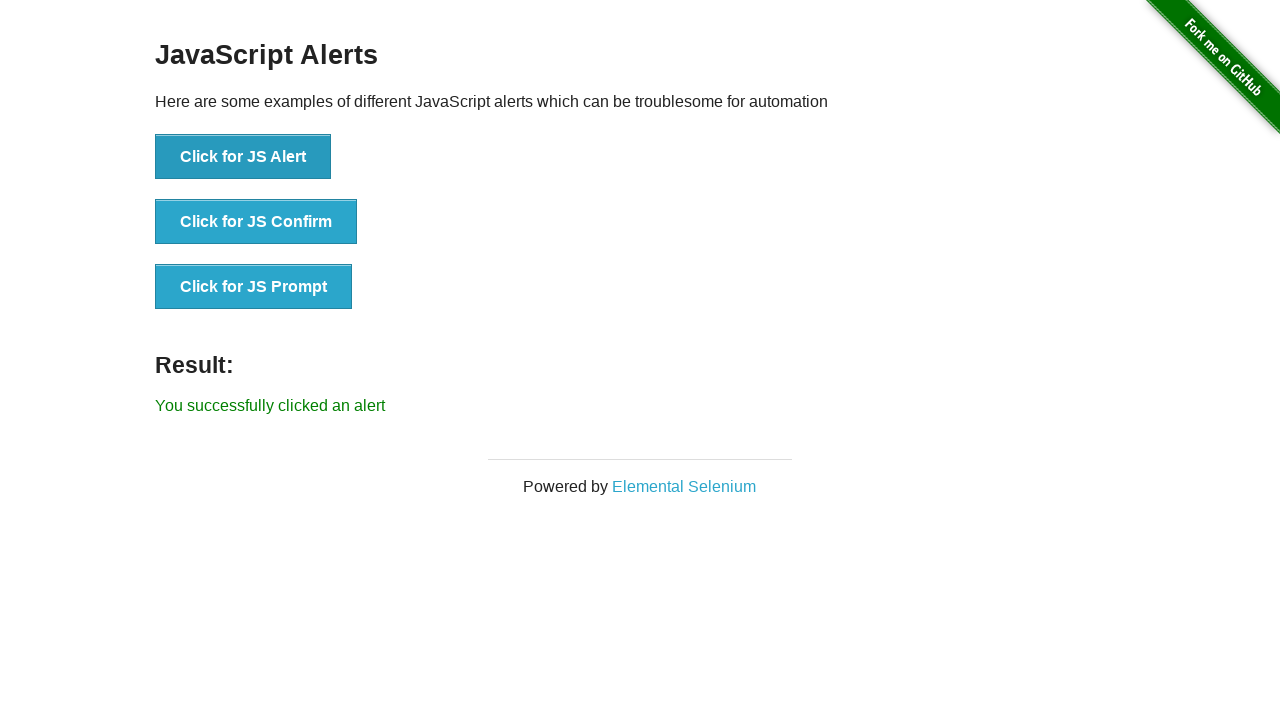

Set up event listener to accept alert dialogs
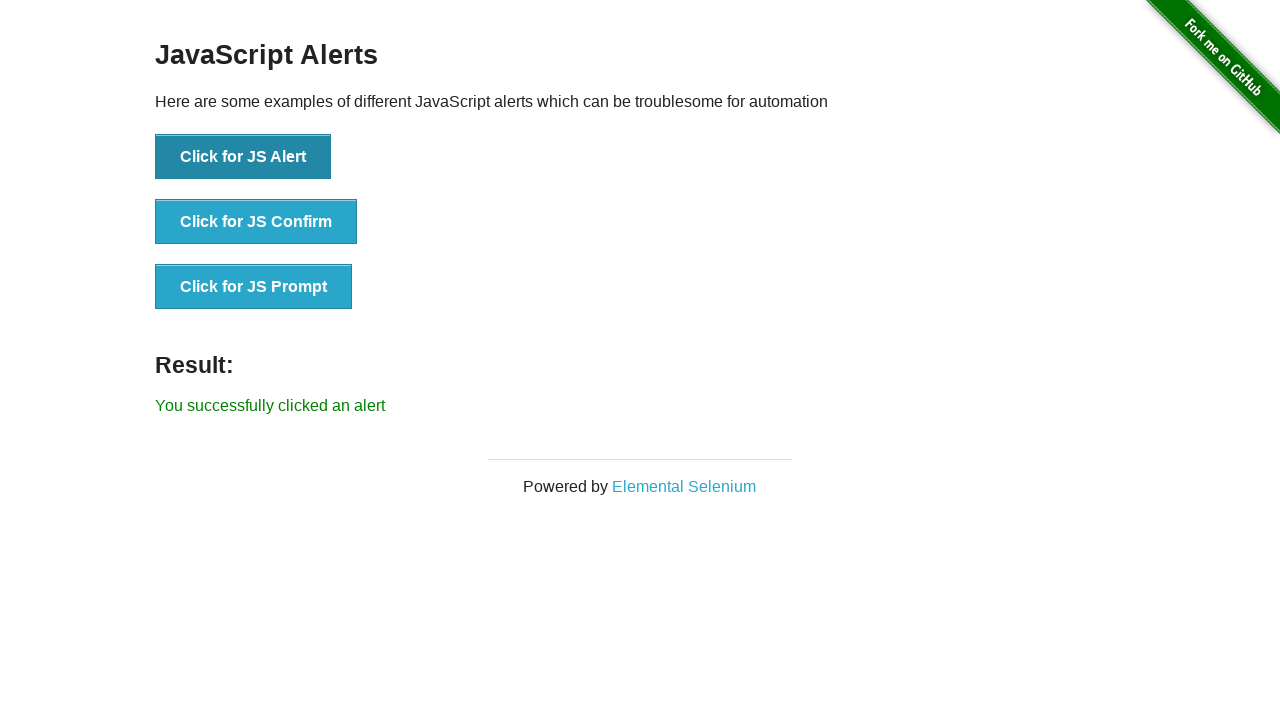

Clicked button to trigger JavaScript confirmation dialog at (256, 222) on xpath=//button[text()='Click for JS Confirm']
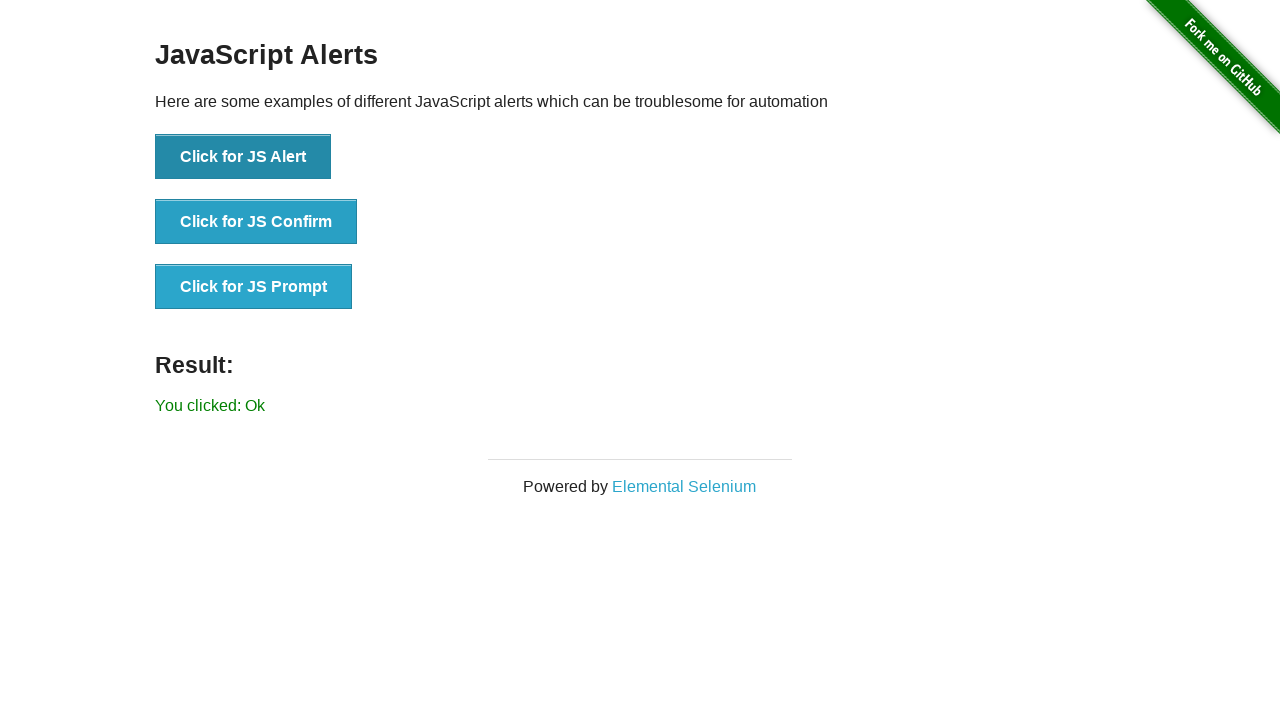

Set up event listener to dismiss confirmation dialog
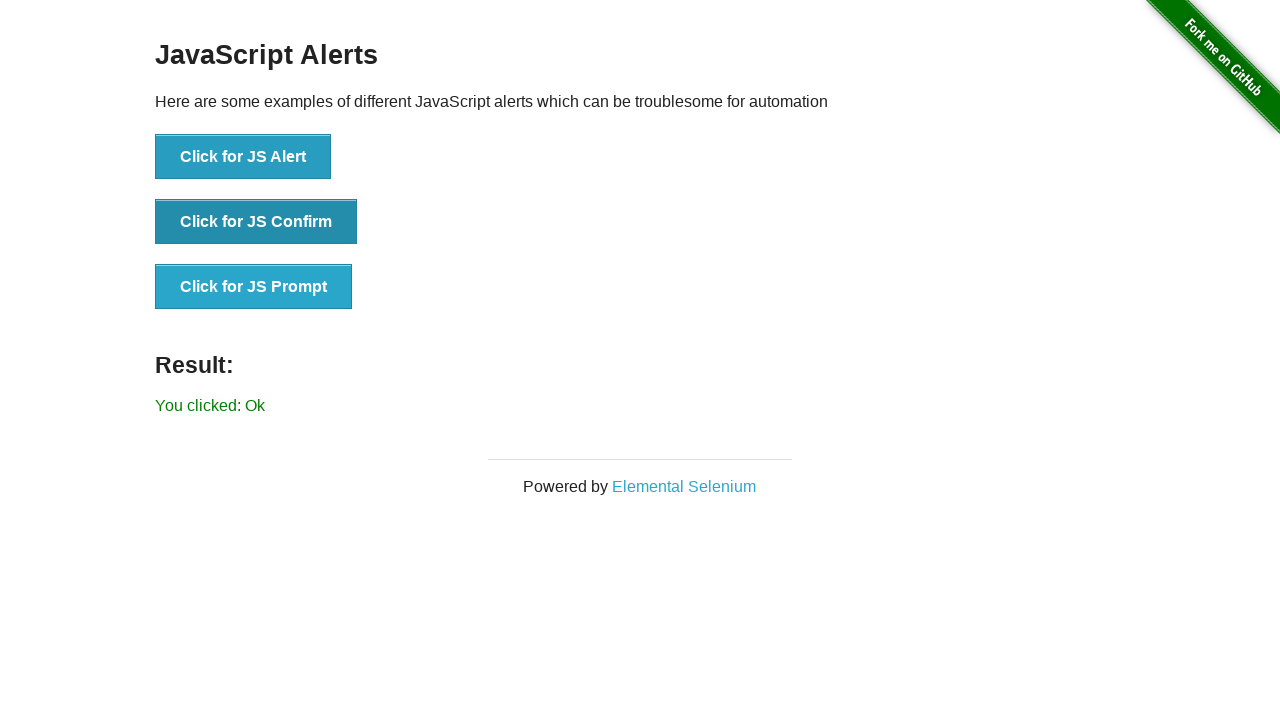

Clicked button to trigger JavaScript prompt dialog at (254, 287) on xpath=//button[text()='Click for JS Prompt']
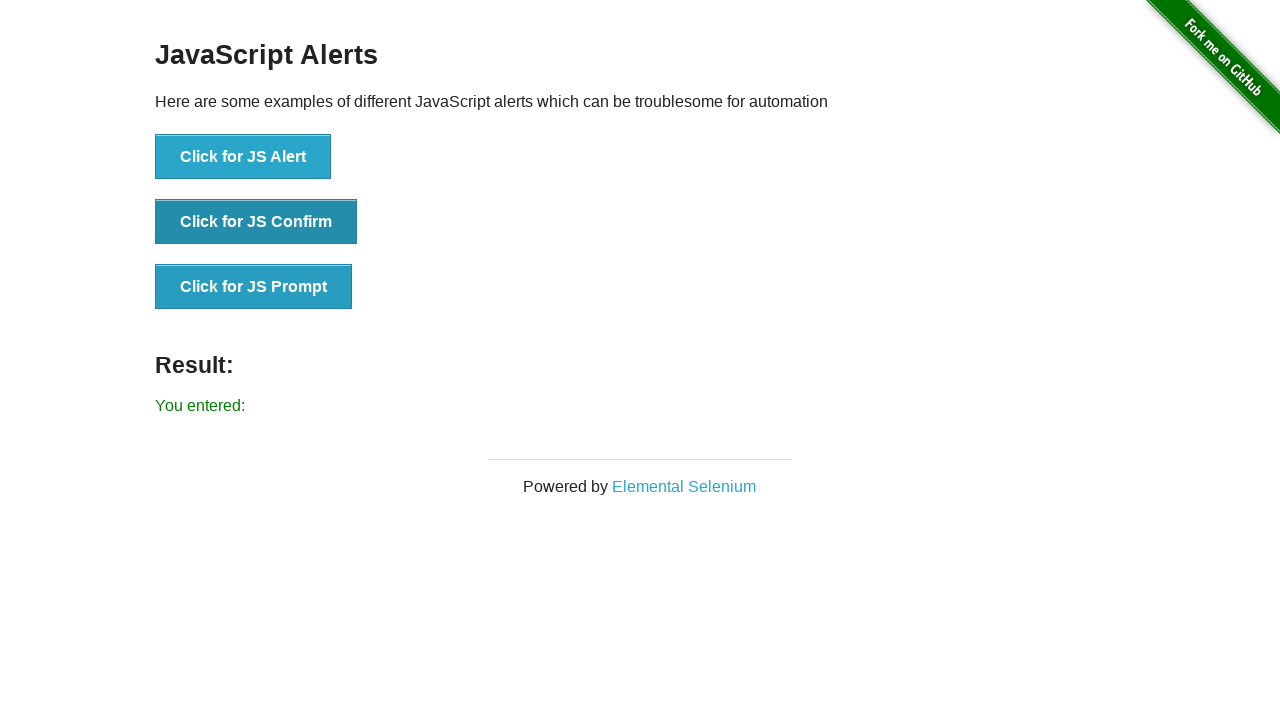

Set up event listener to accept prompt dialog with text input 'This is a test'
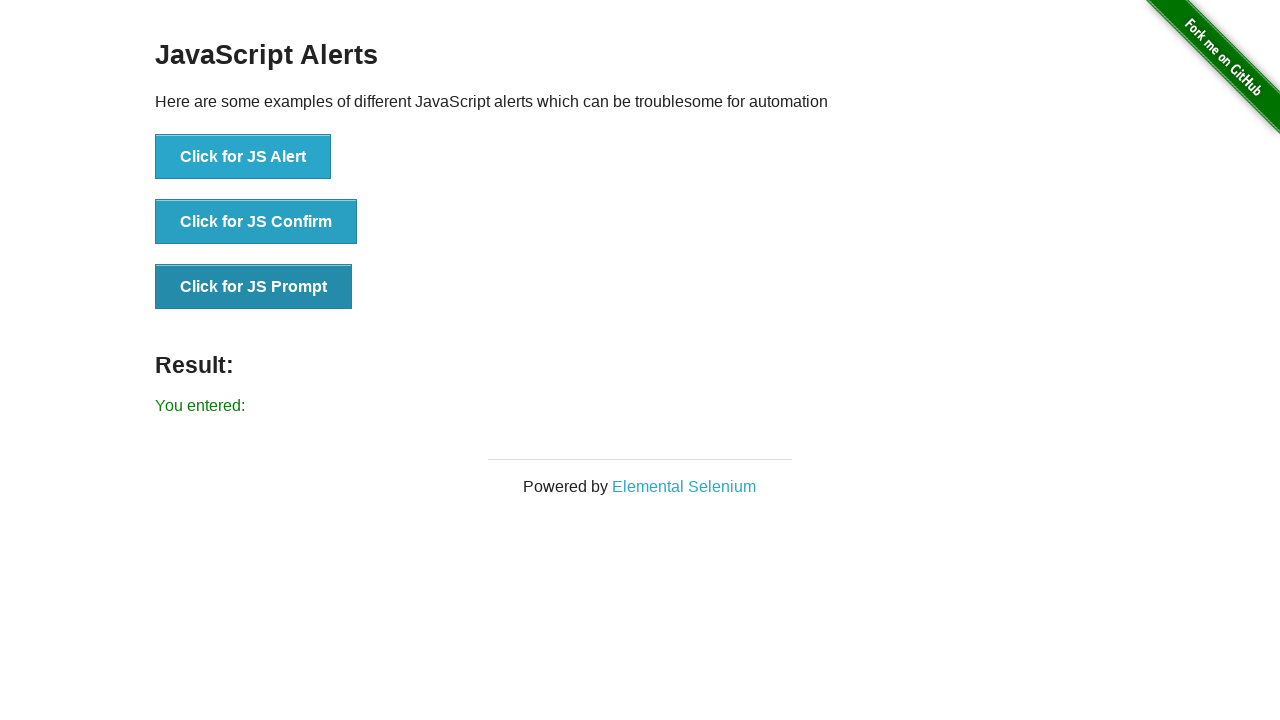

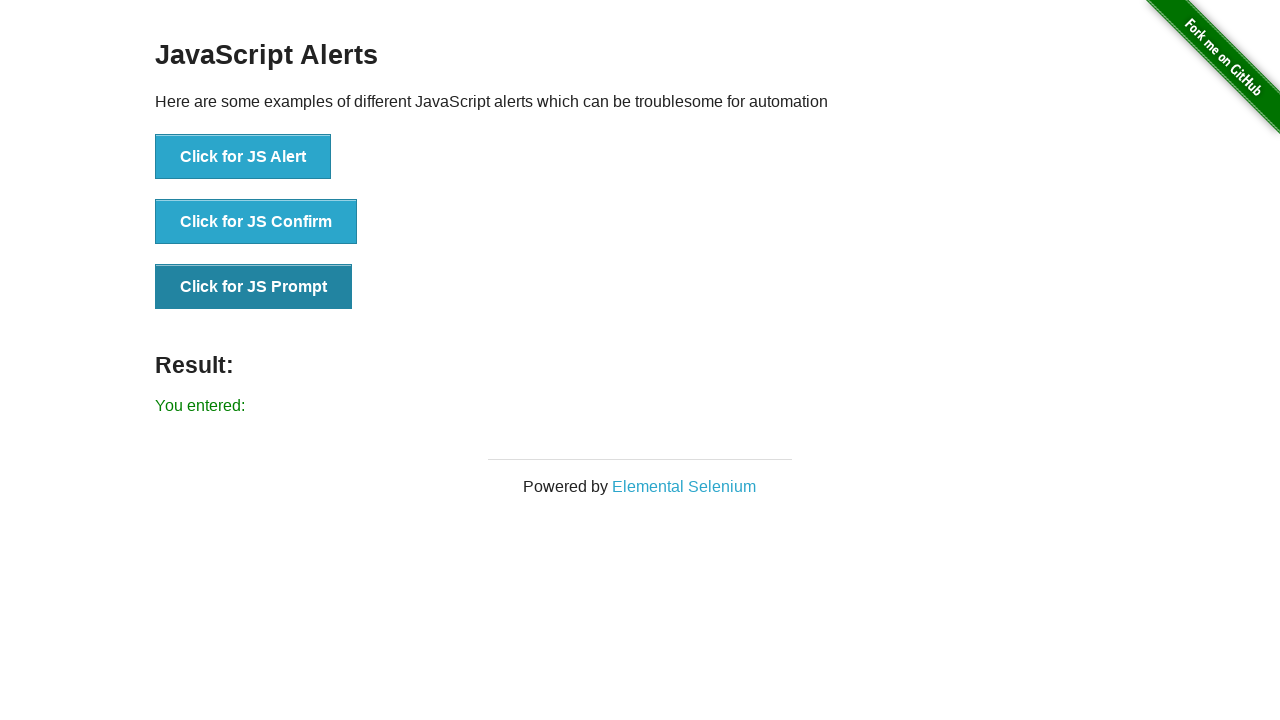